Highlights a calculator button element by adding a blue dotted border style

Starting URL: http://www.anaesthetist.com/mnm/javascript/calc.htm

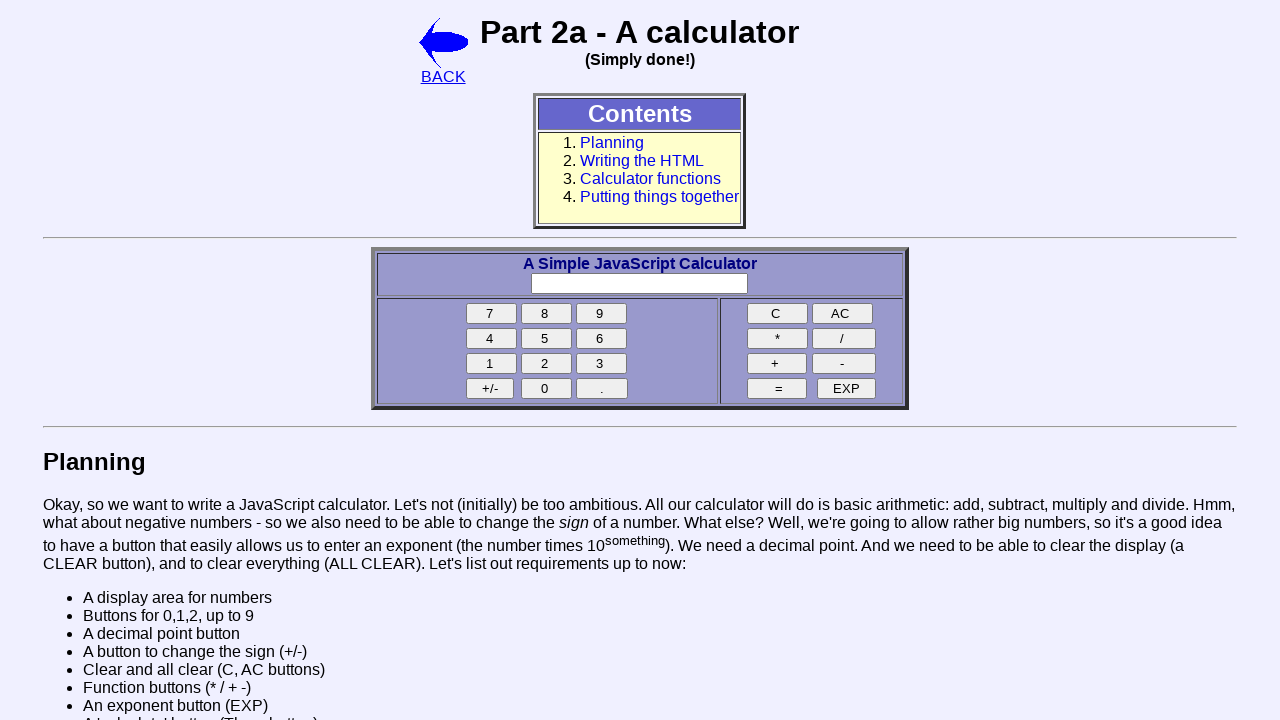

Navigated to calculator webpage
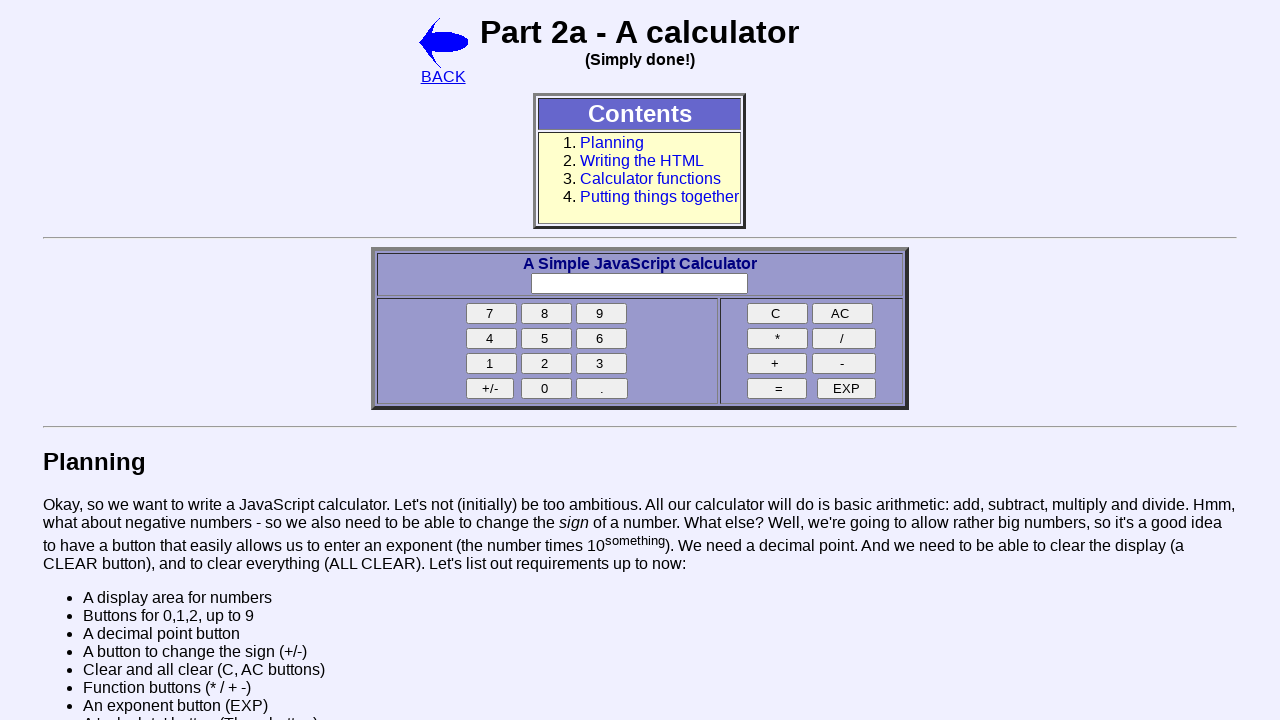

Located the 'seven' button element
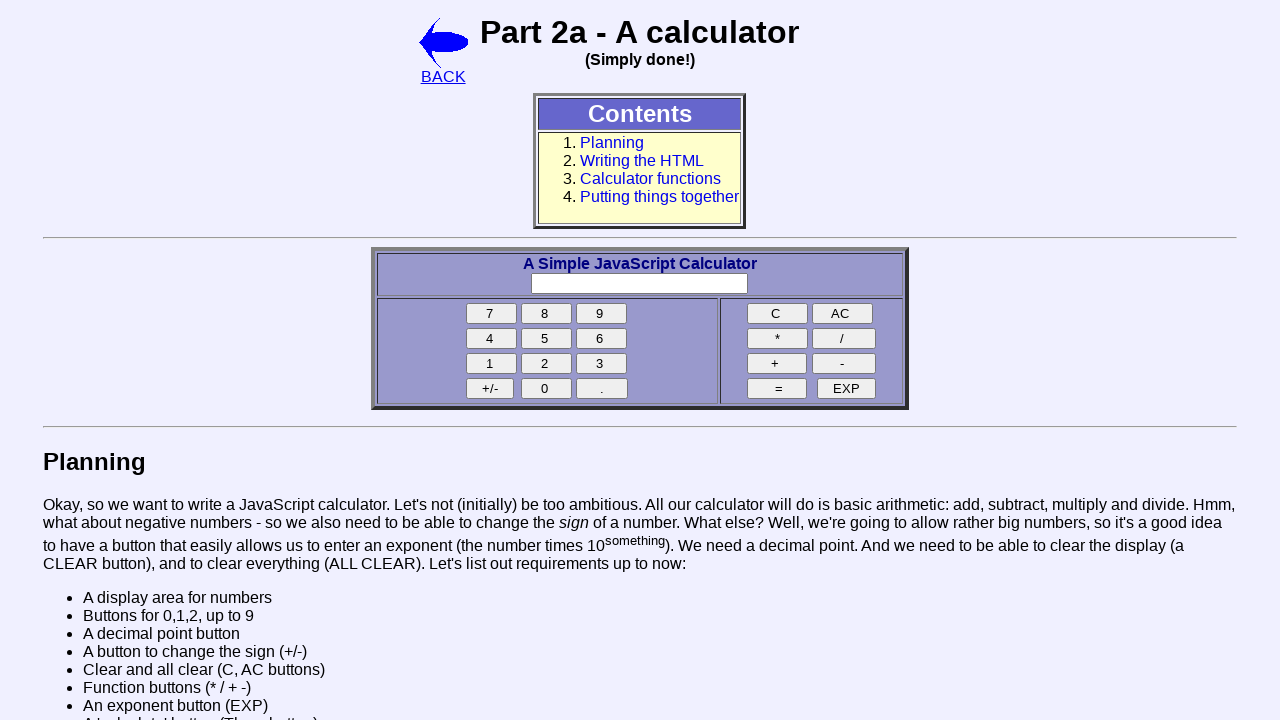

Applied blue dotted border style to the 'seven' button
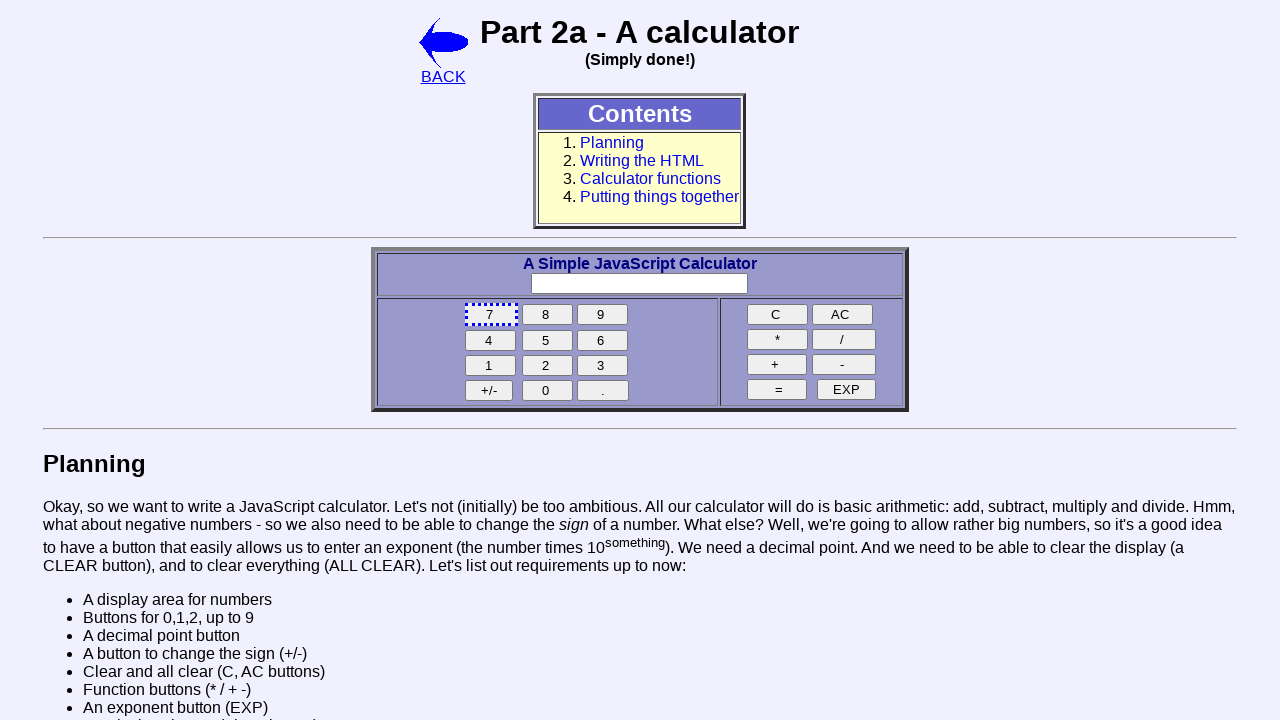

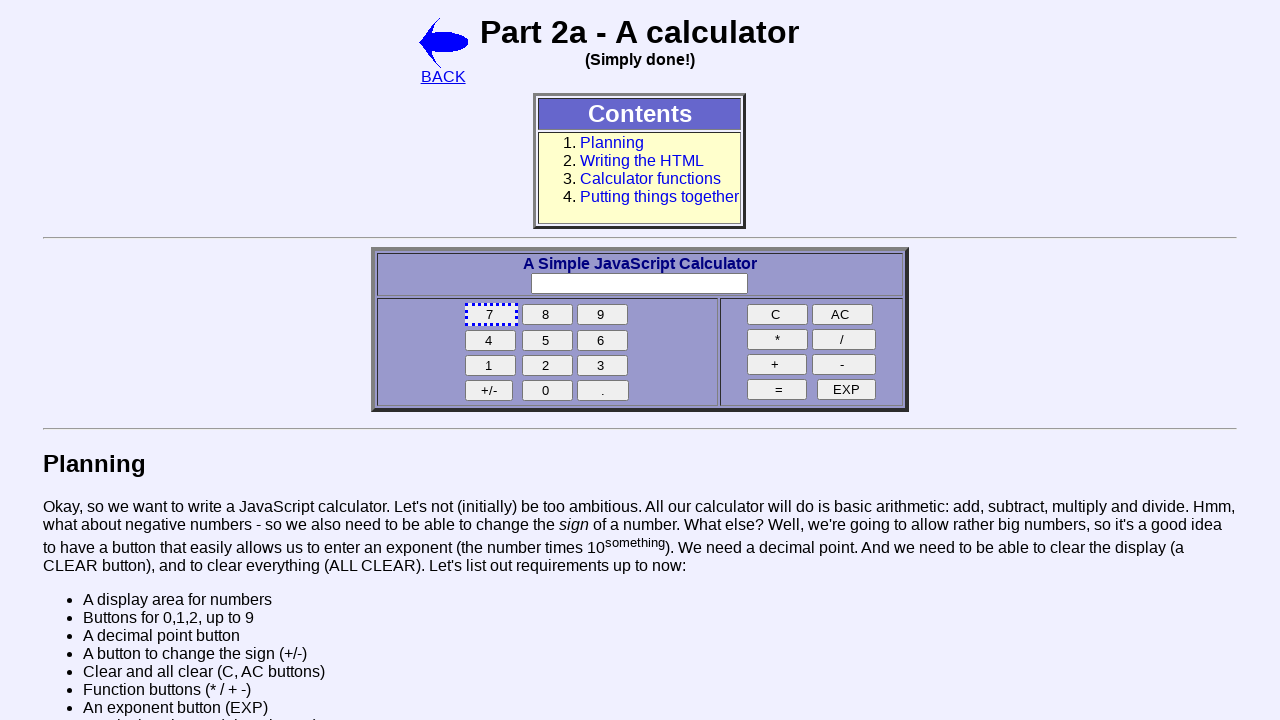